Tests radio button functionality by selecting Option 3, then Option 1, and clicking result button to verify the displayed selection

Starting URL: https://kristinek.github.io/site/examples/act

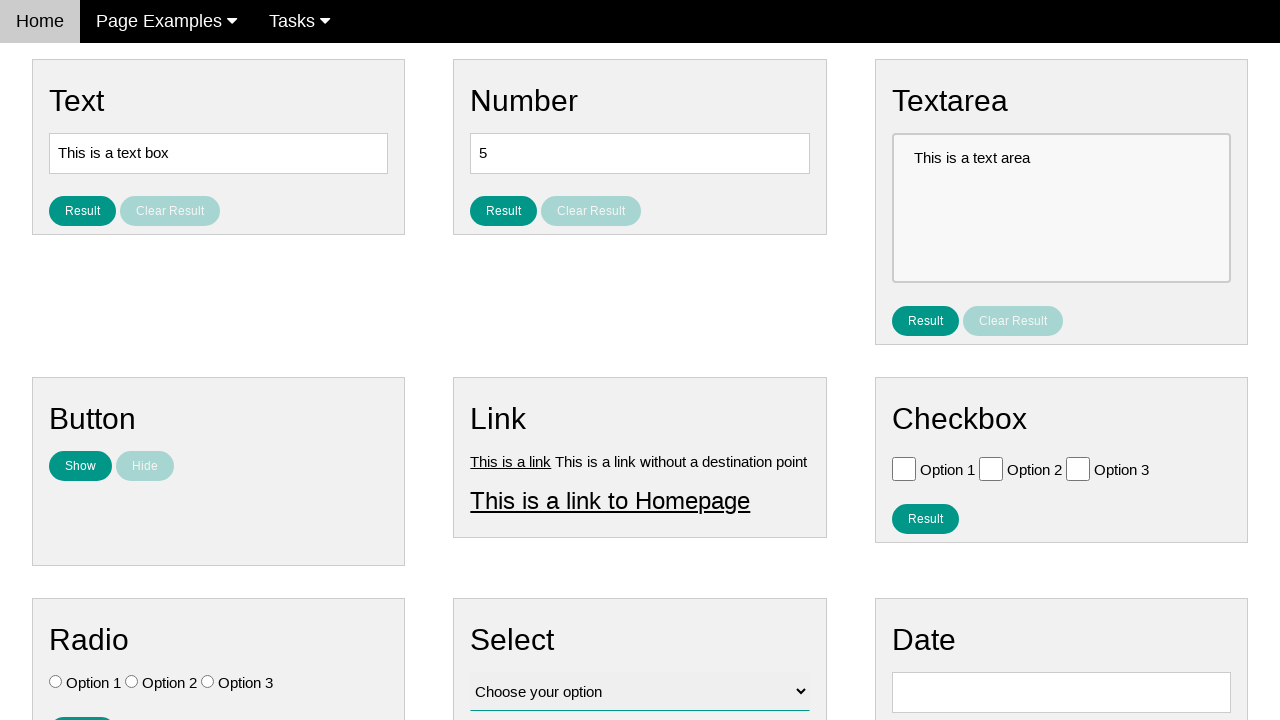

Selected Option 3 radio button at (208, 682) on #vfb-7-3
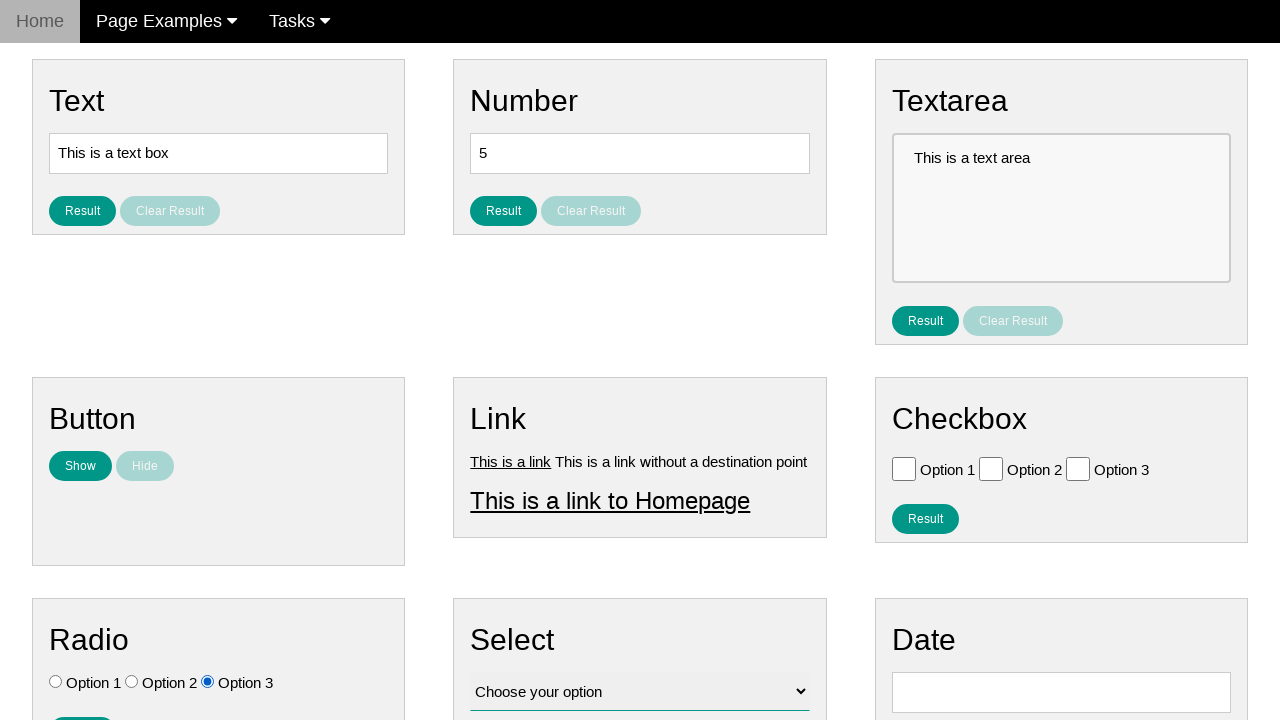

Selected Option 1 radio button at (56, 682) on #vfb-7-1
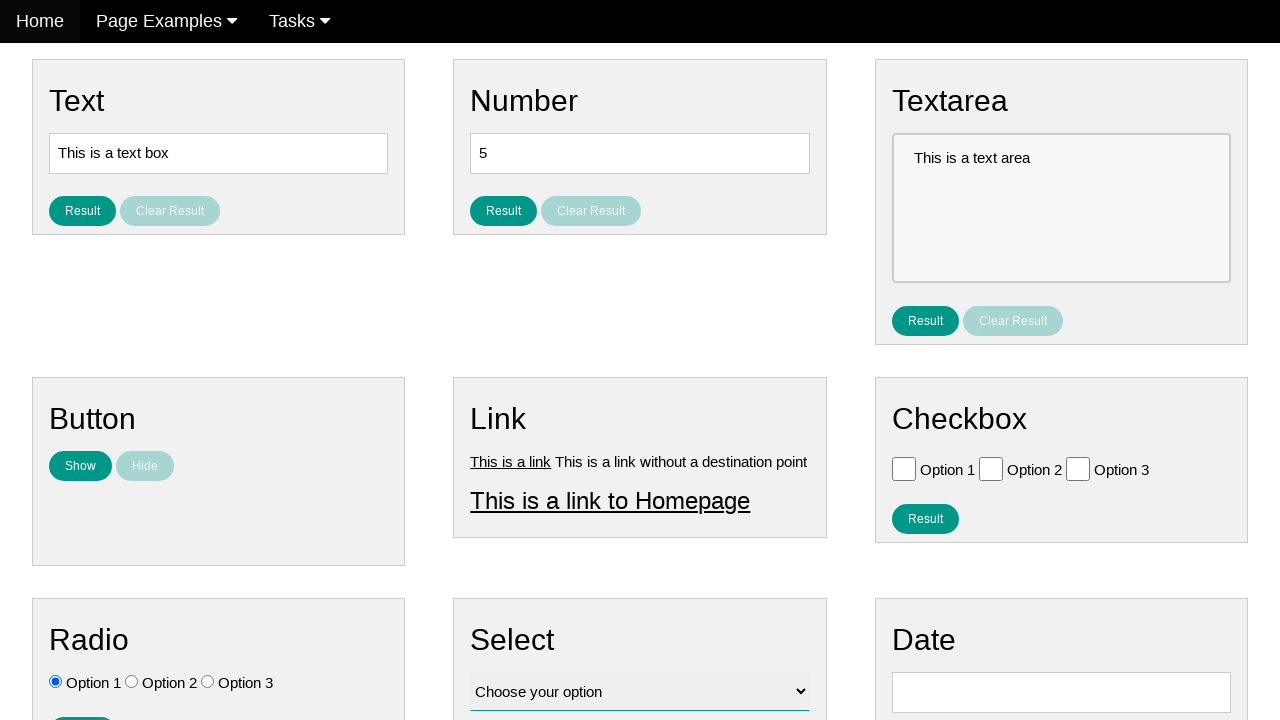

Clicked result button to verify selection at (82, 705) on #result_button_ratio
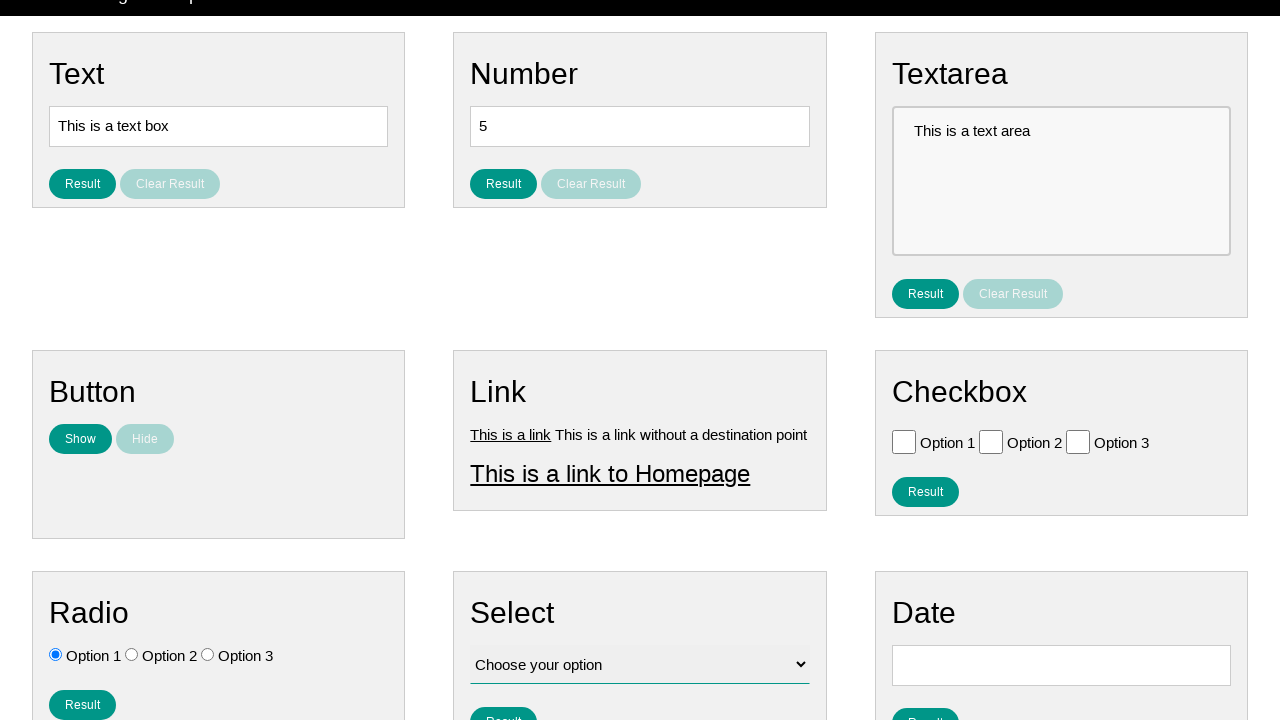

Result text became visible, confirming Option 1 selection
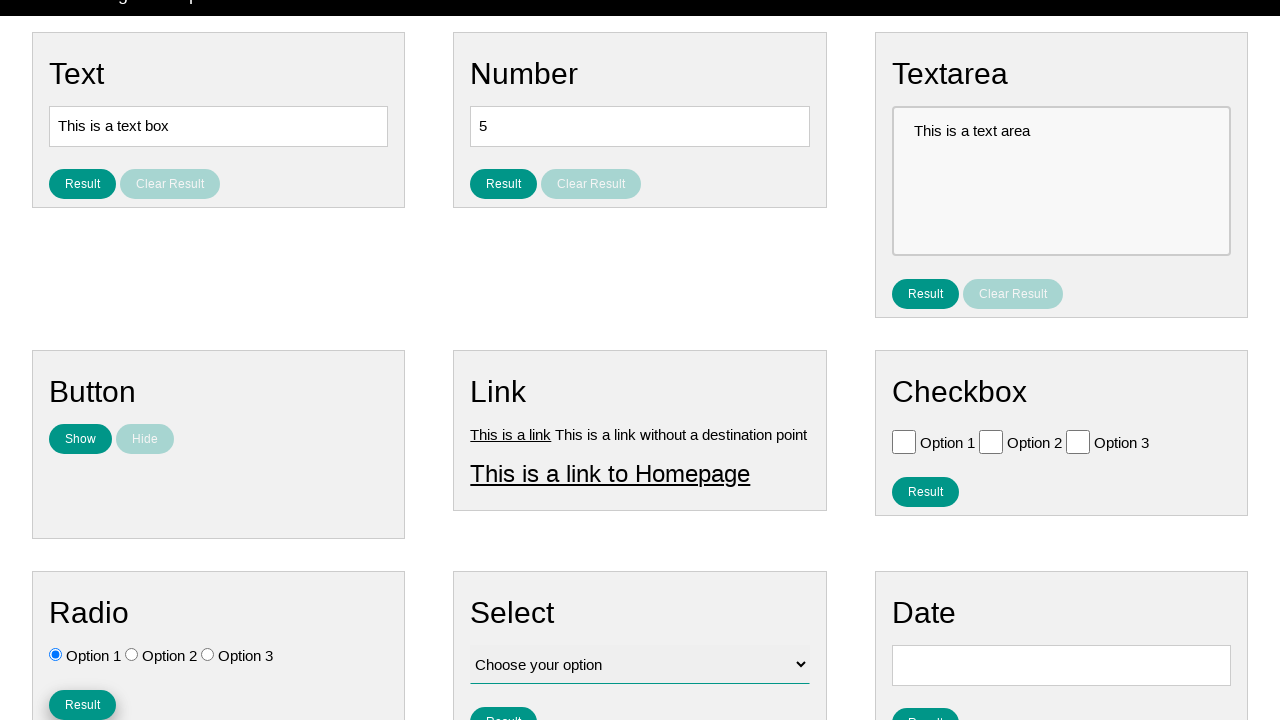

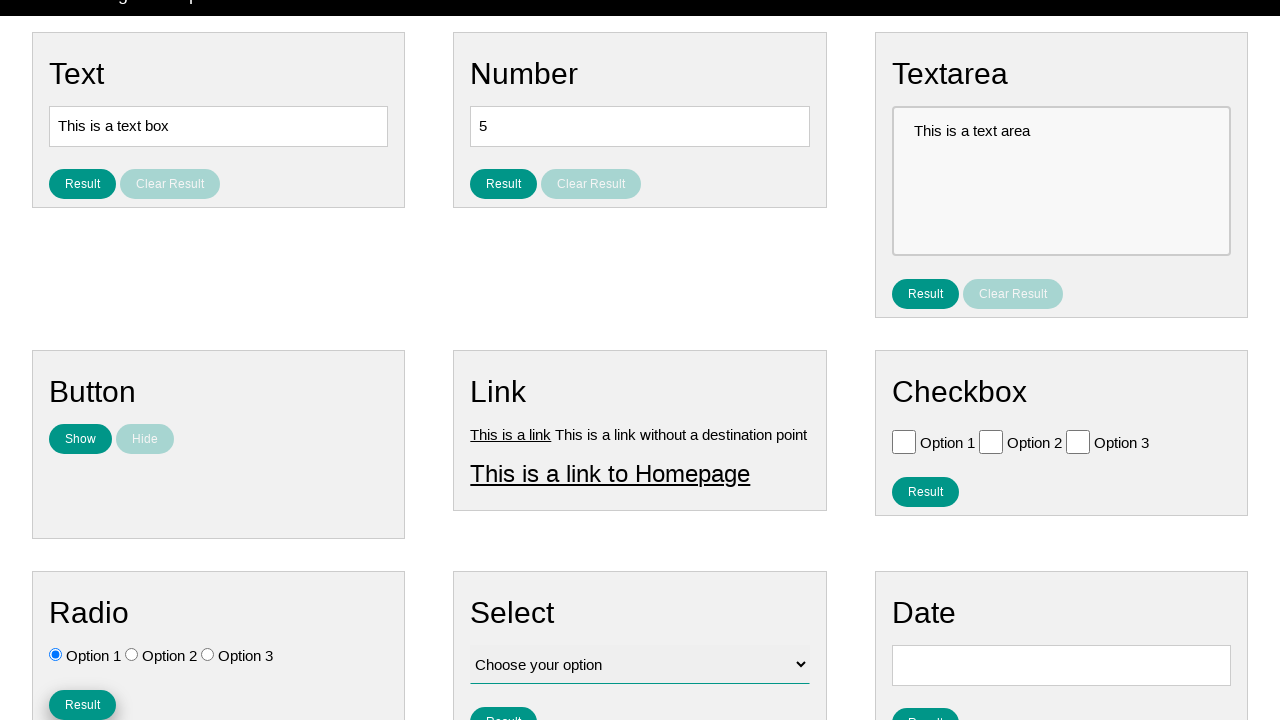